Navigates to a poll-maker.com poll and submits a vote by clicking the yes option

Starting URL: https://www.poll-maker.com/poll1921682x73c44DB0-53#

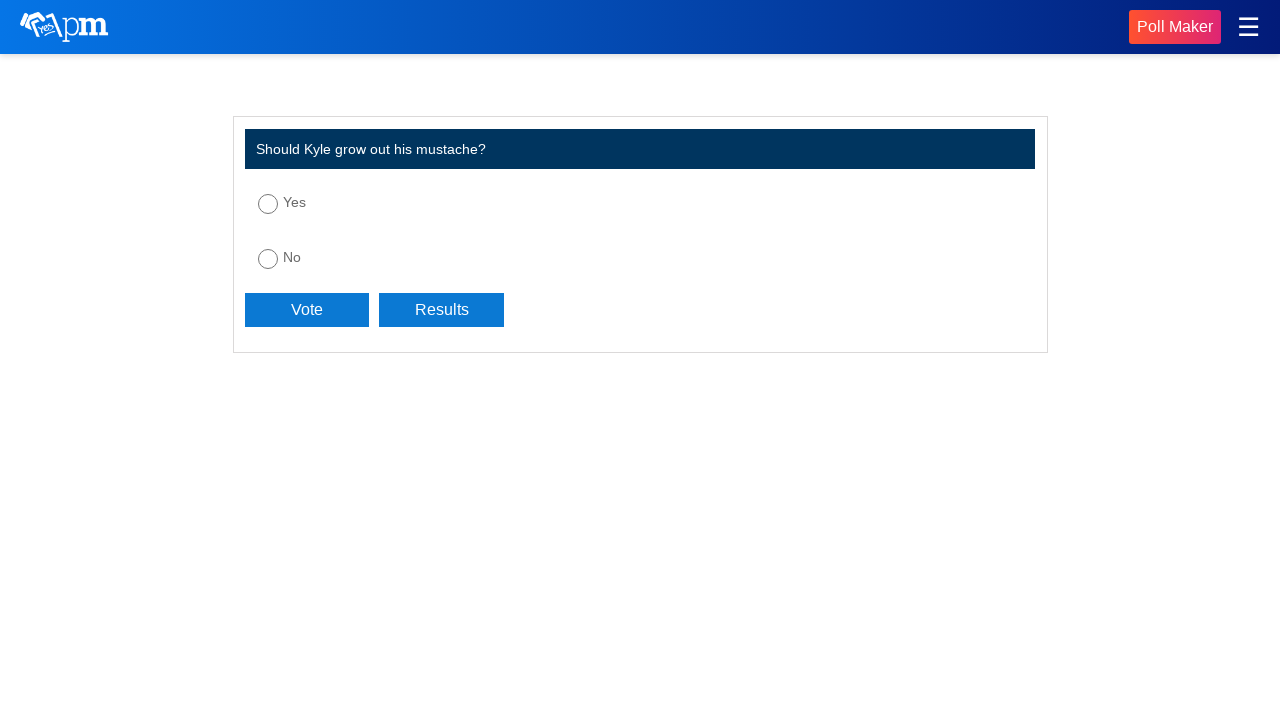

Clicked the yes option to vote on the poll at (268, 204) on input[name='qp_v1921682']
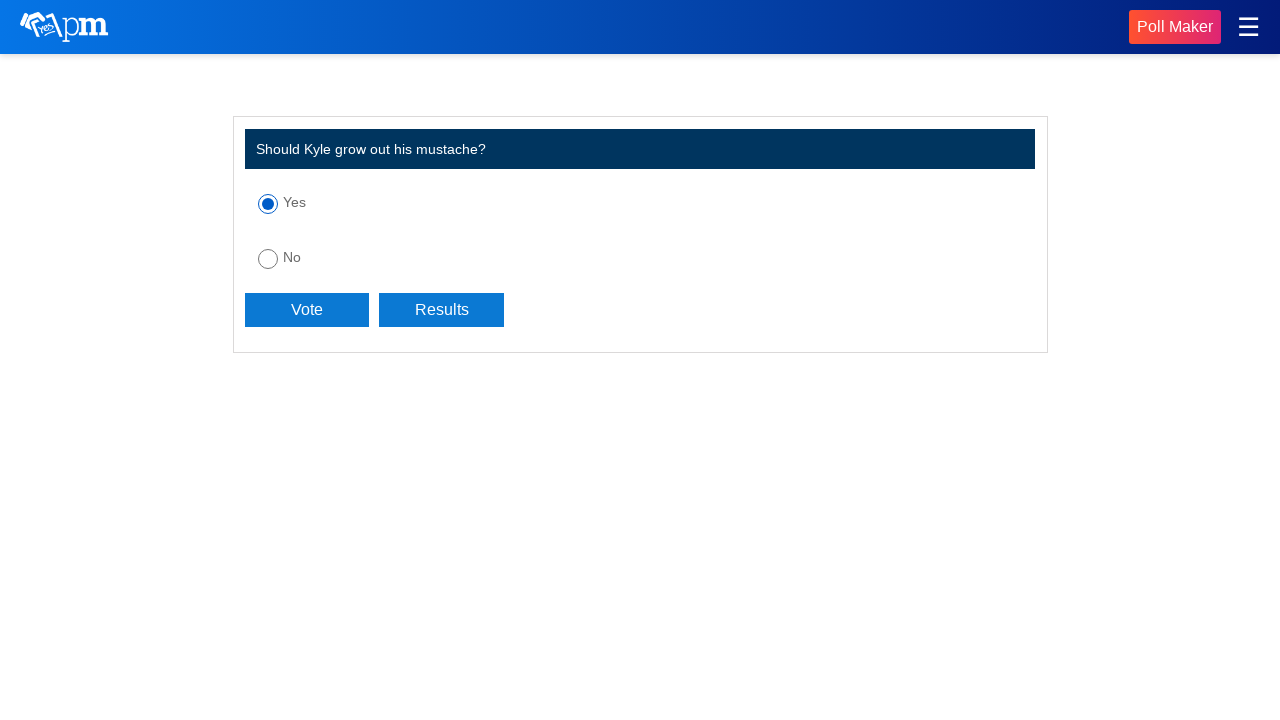

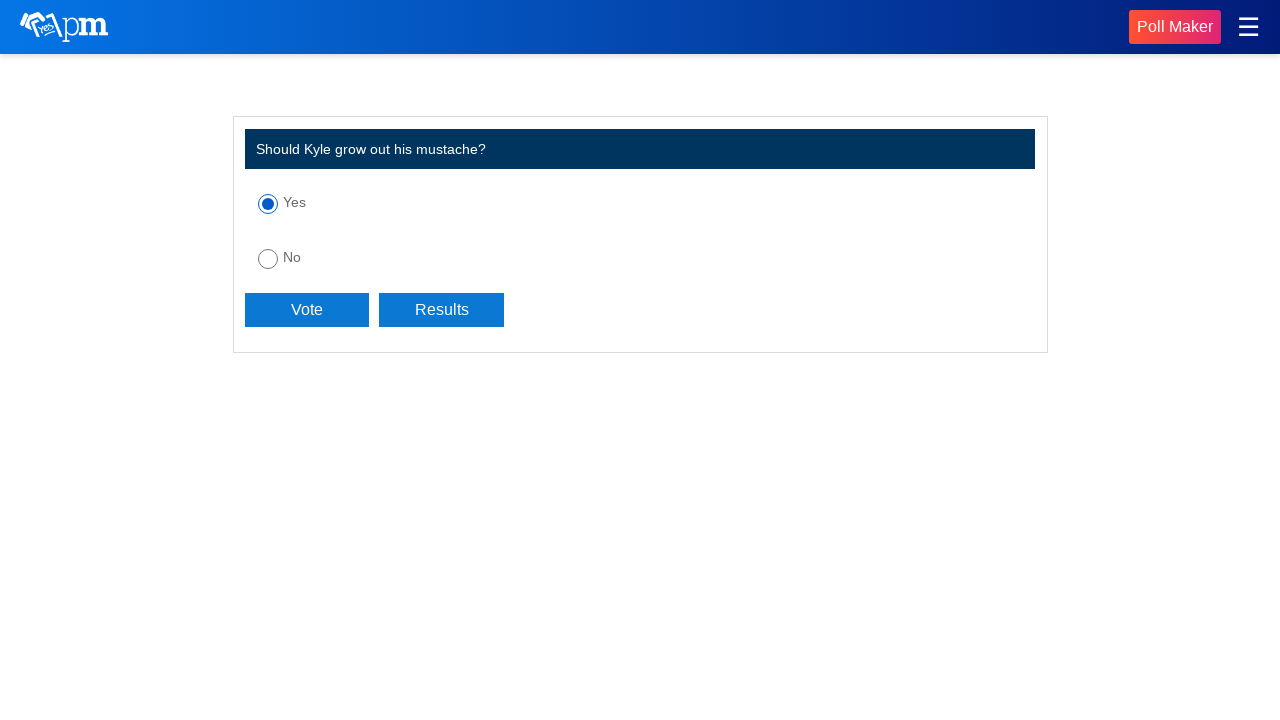